Tests a todo list application by navigating to the todo page, adding 10 todo items, and then deleting the odd-numbered items (1, 3, 5, 7, 9) with dialog confirmation.

Starting URL: https://material.playwrightvn.com/

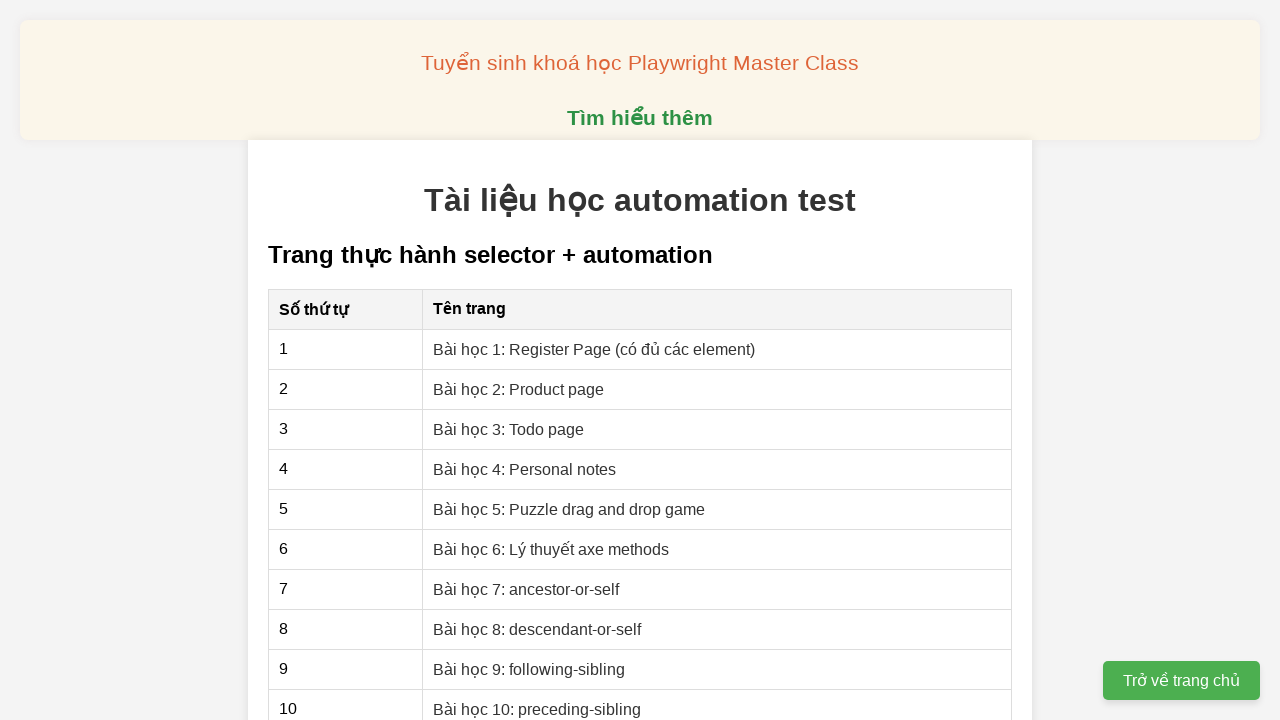

Clicked link to navigate to Todo page at (509, 429) on xpath=//a[@href="03-xpath-todo-list.html" and text()="Bài học 3: Todo page"]
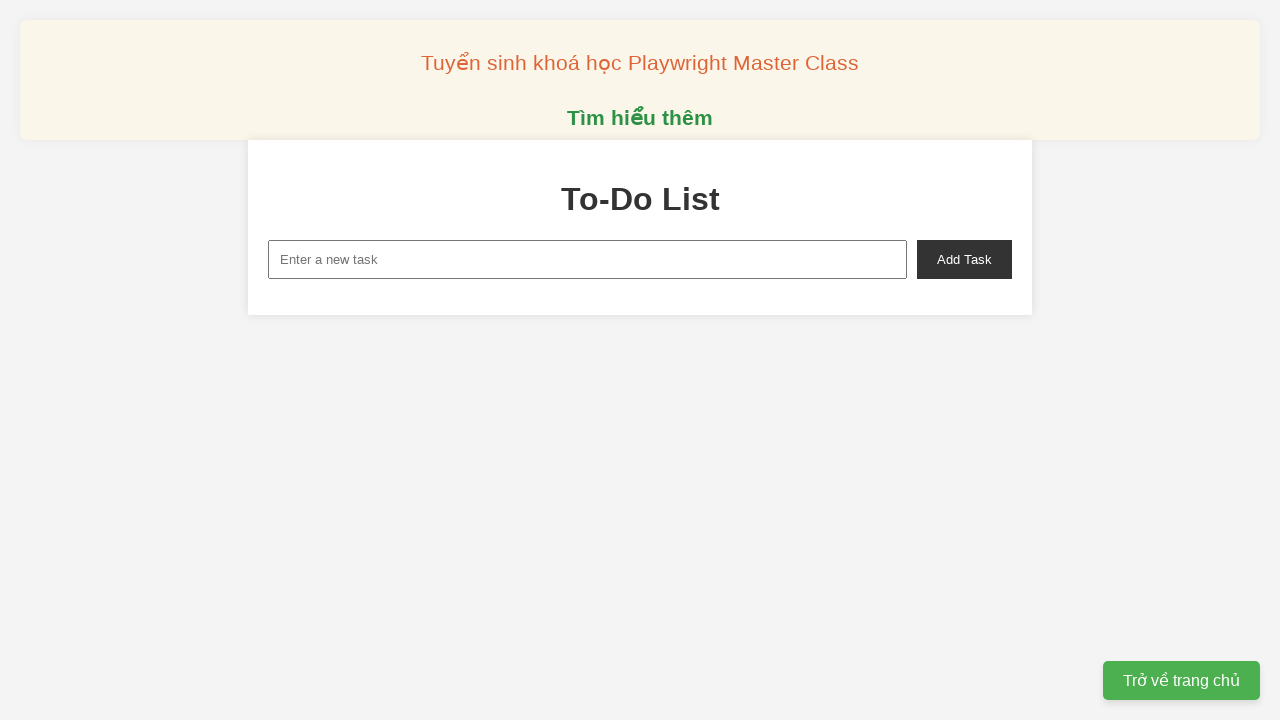

Filled input field with 'Todo 1' on xpath=//input[@id="new-task"]
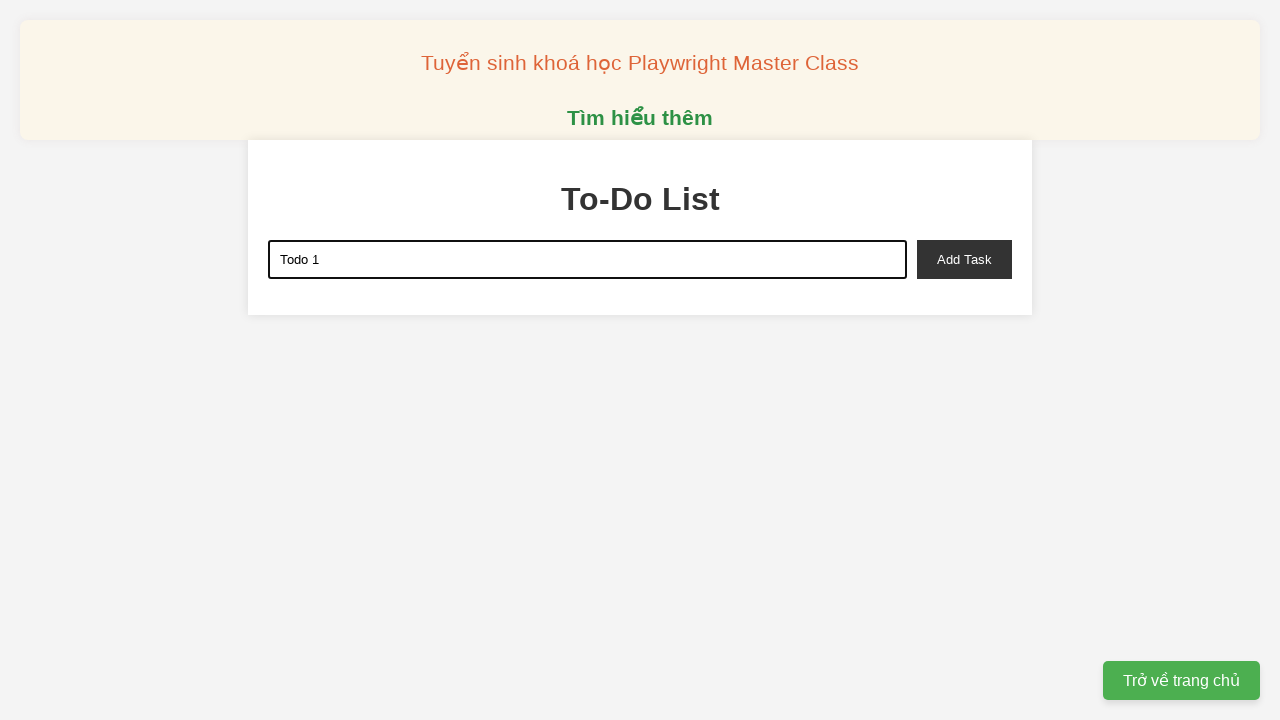

Clicked add task button to add 'Todo 1' at (964, 259) on xpath=//button[@id="add-task"]
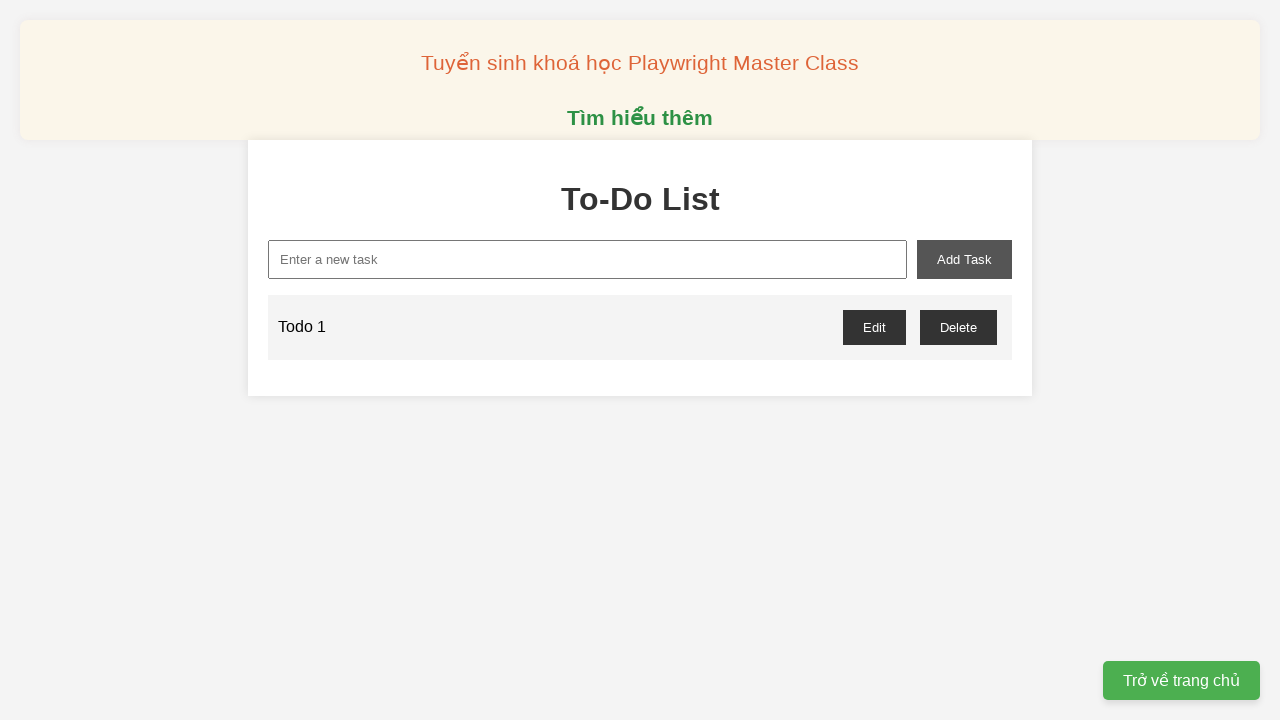

Filled input field with 'Todo 2' on xpath=//input[@id="new-task"]
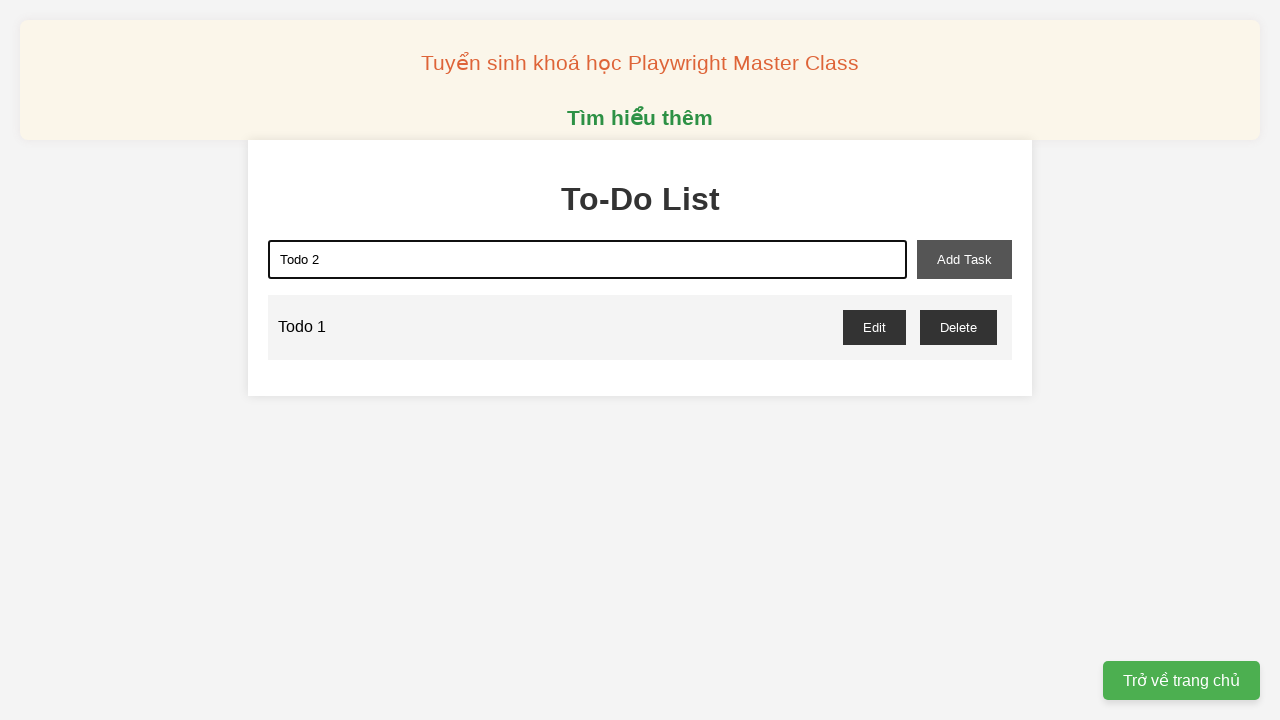

Clicked add task button to add 'Todo 2' at (964, 259) on xpath=//button[@id="add-task"]
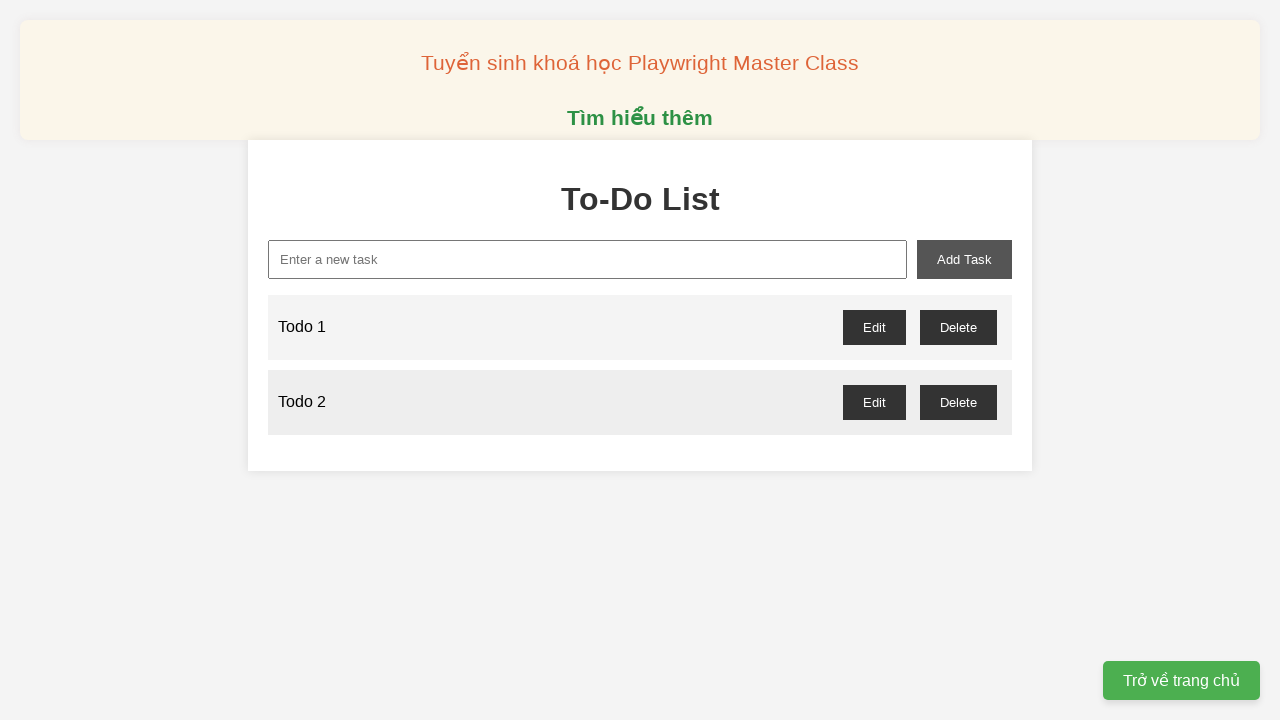

Filled input field with 'Todo 3' on xpath=//input[@id="new-task"]
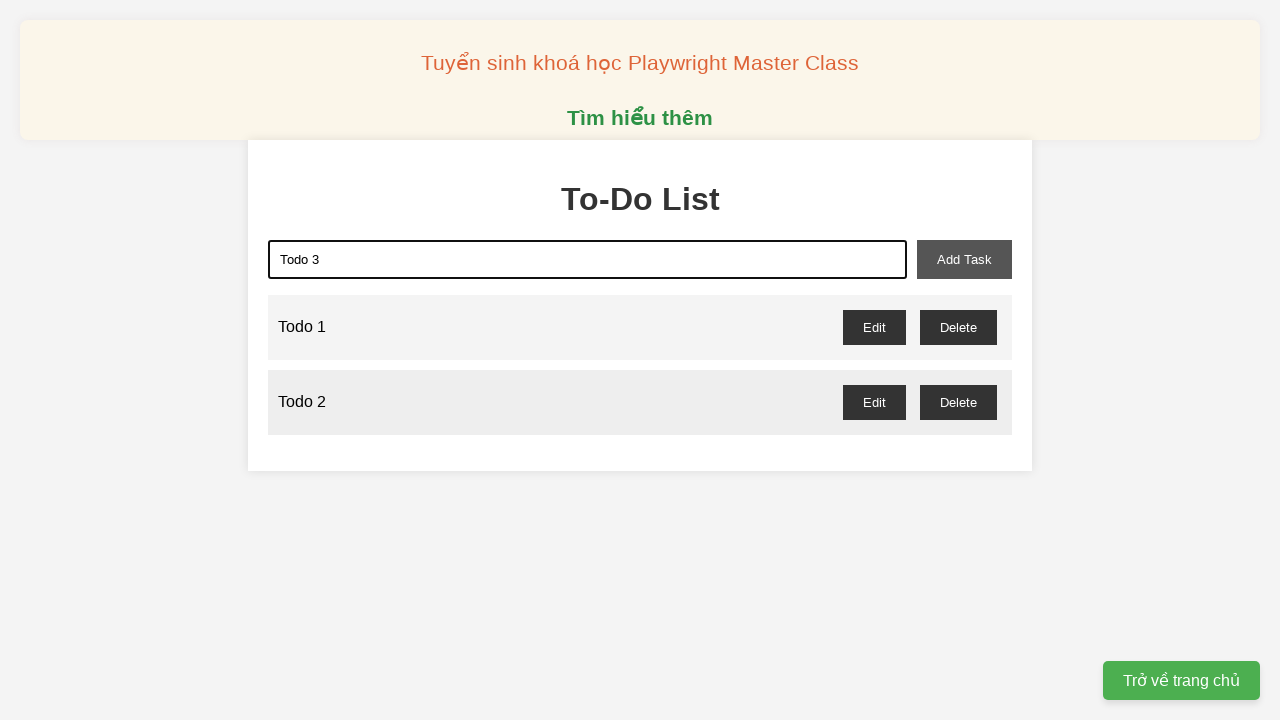

Clicked add task button to add 'Todo 3' at (964, 259) on xpath=//button[@id="add-task"]
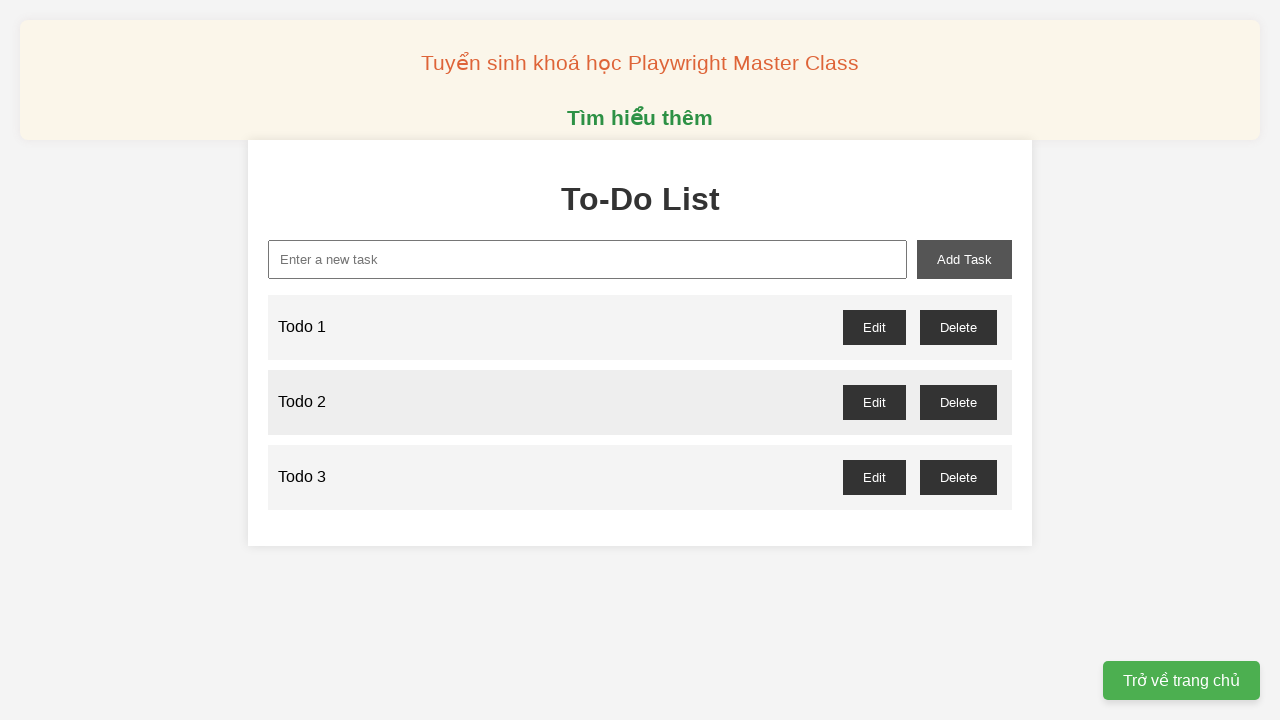

Filled input field with 'Todo 4' on xpath=//input[@id="new-task"]
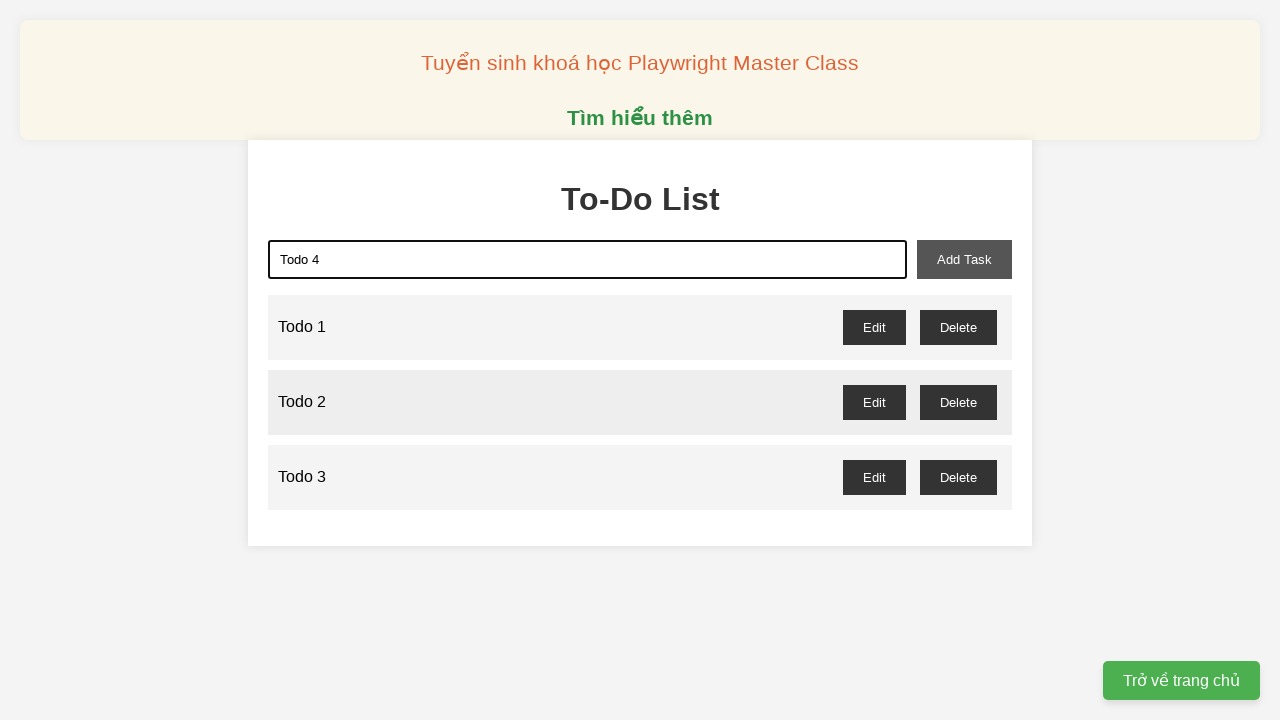

Clicked add task button to add 'Todo 4' at (964, 259) on xpath=//button[@id="add-task"]
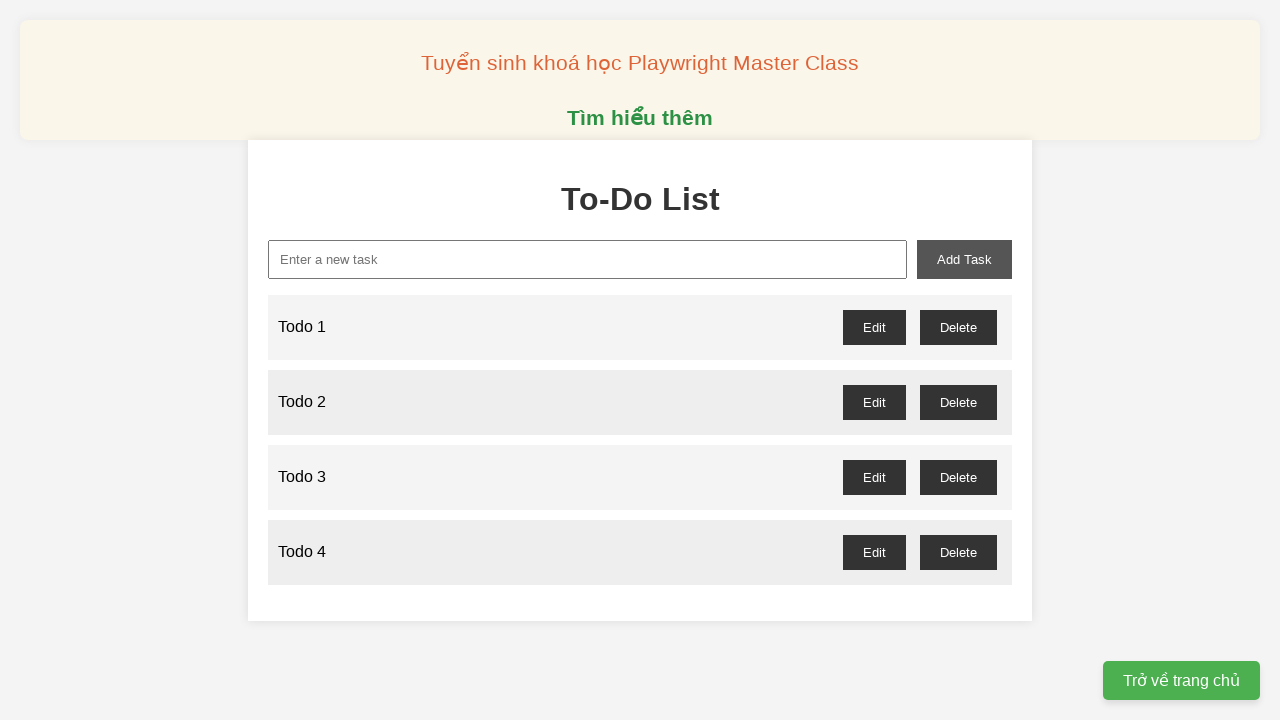

Filled input field with 'Todo 5' on xpath=//input[@id="new-task"]
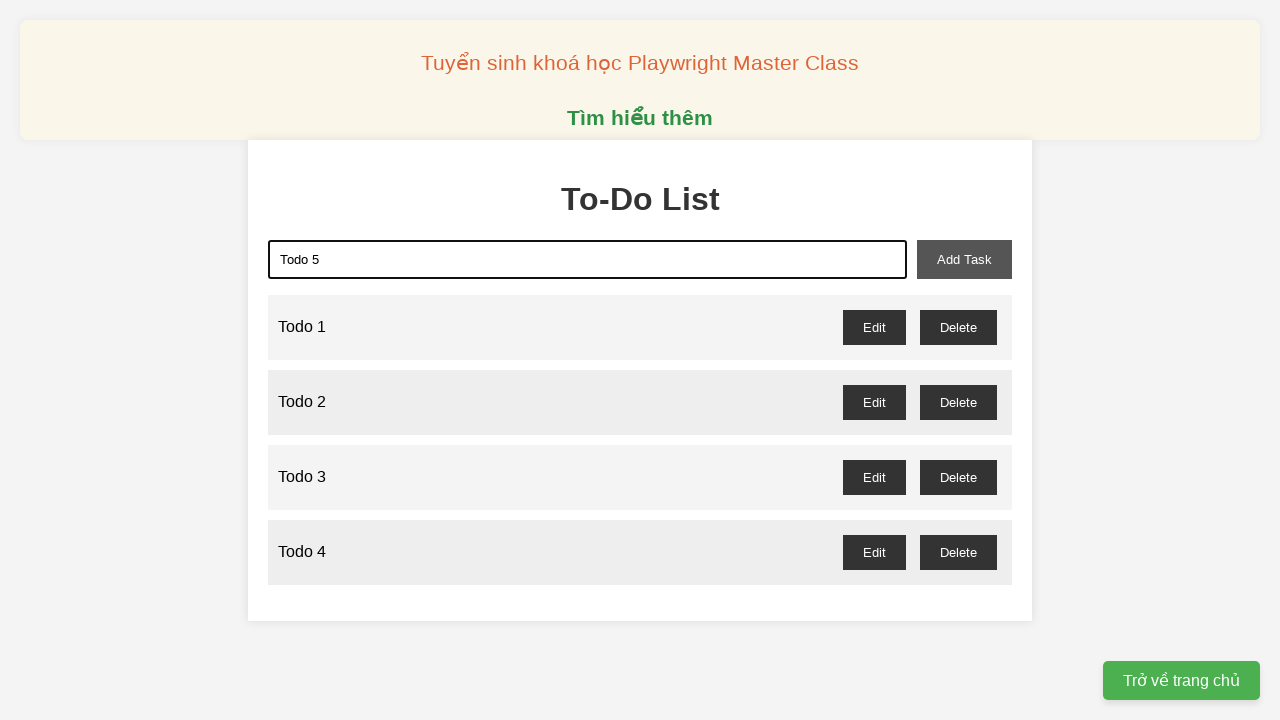

Clicked add task button to add 'Todo 5' at (964, 259) on xpath=//button[@id="add-task"]
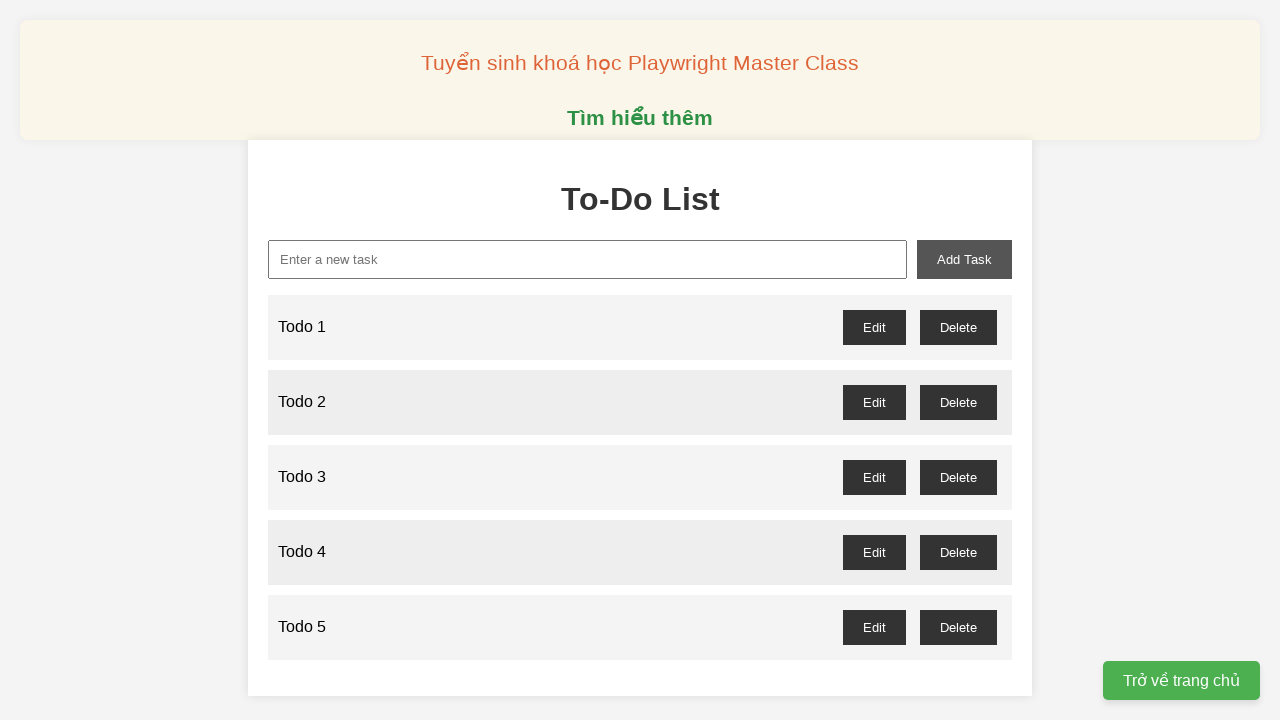

Filled input field with 'Todo 6' on xpath=//input[@id="new-task"]
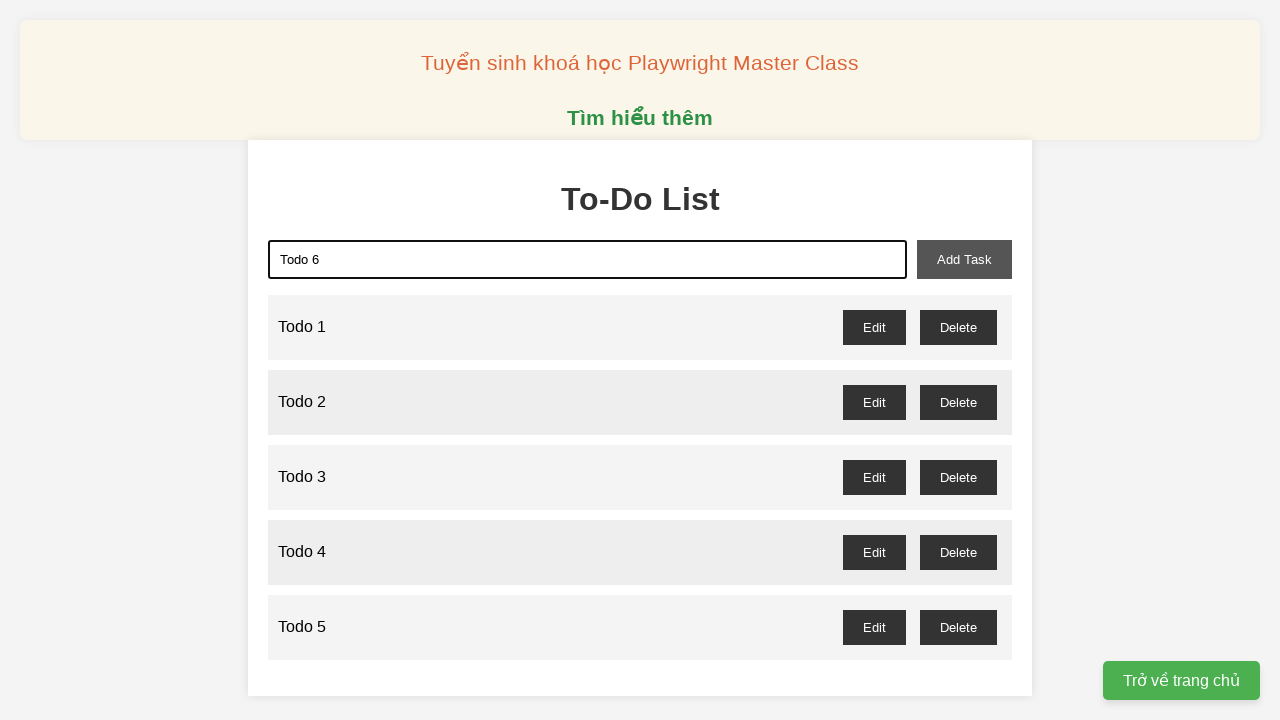

Clicked add task button to add 'Todo 6' at (964, 259) on xpath=//button[@id="add-task"]
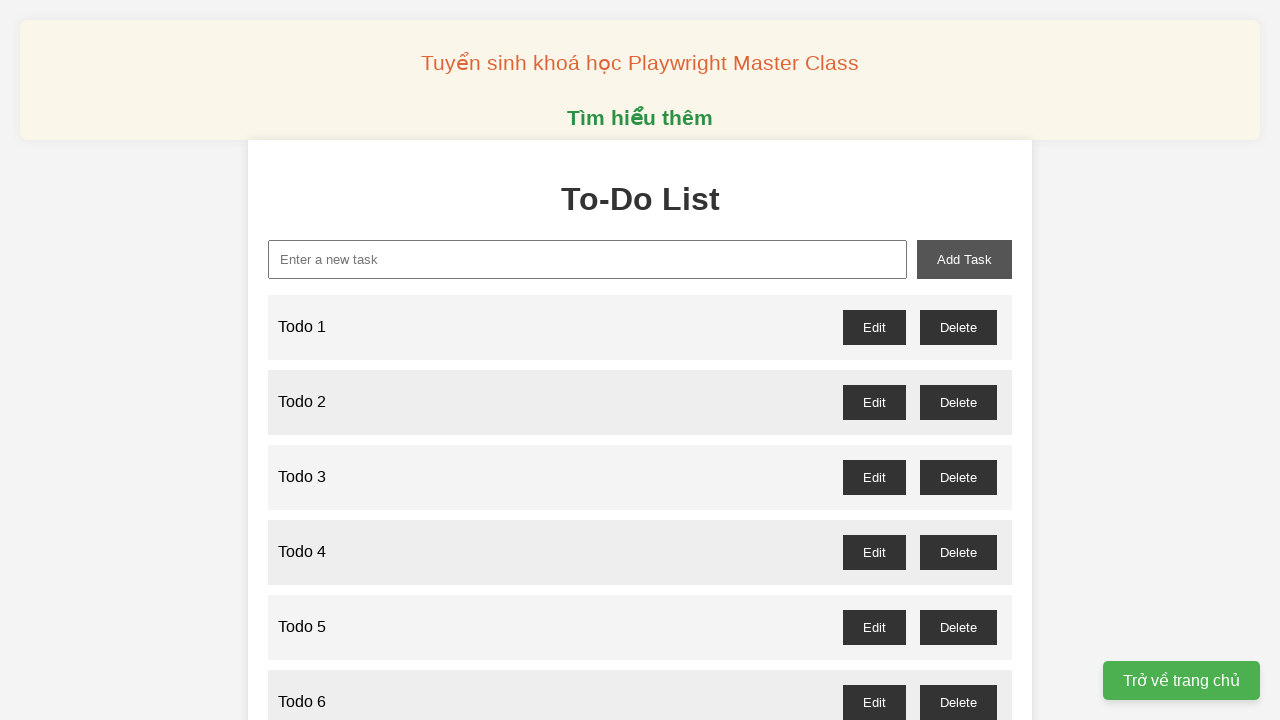

Filled input field with 'Todo 7' on xpath=//input[@id="new-task"]
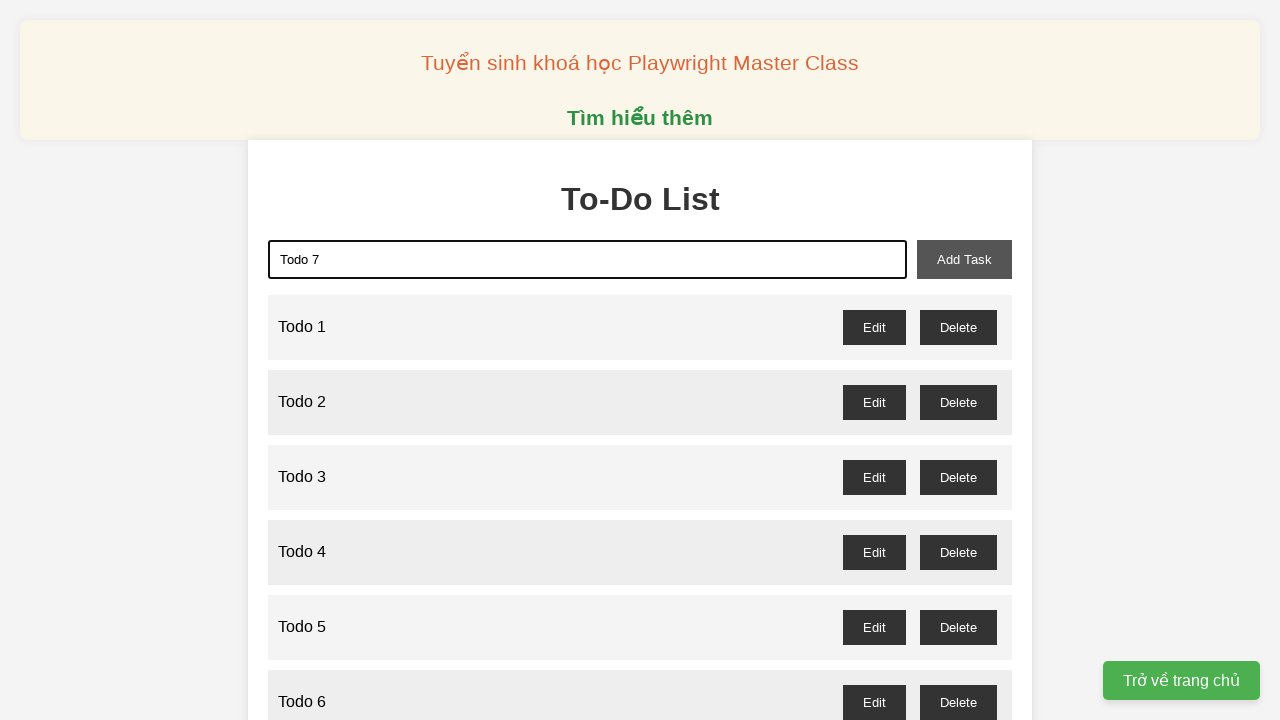

Clicked add task button to add 'Todo 7' at (964, 259) on xpath=//button[@id="add-task"]
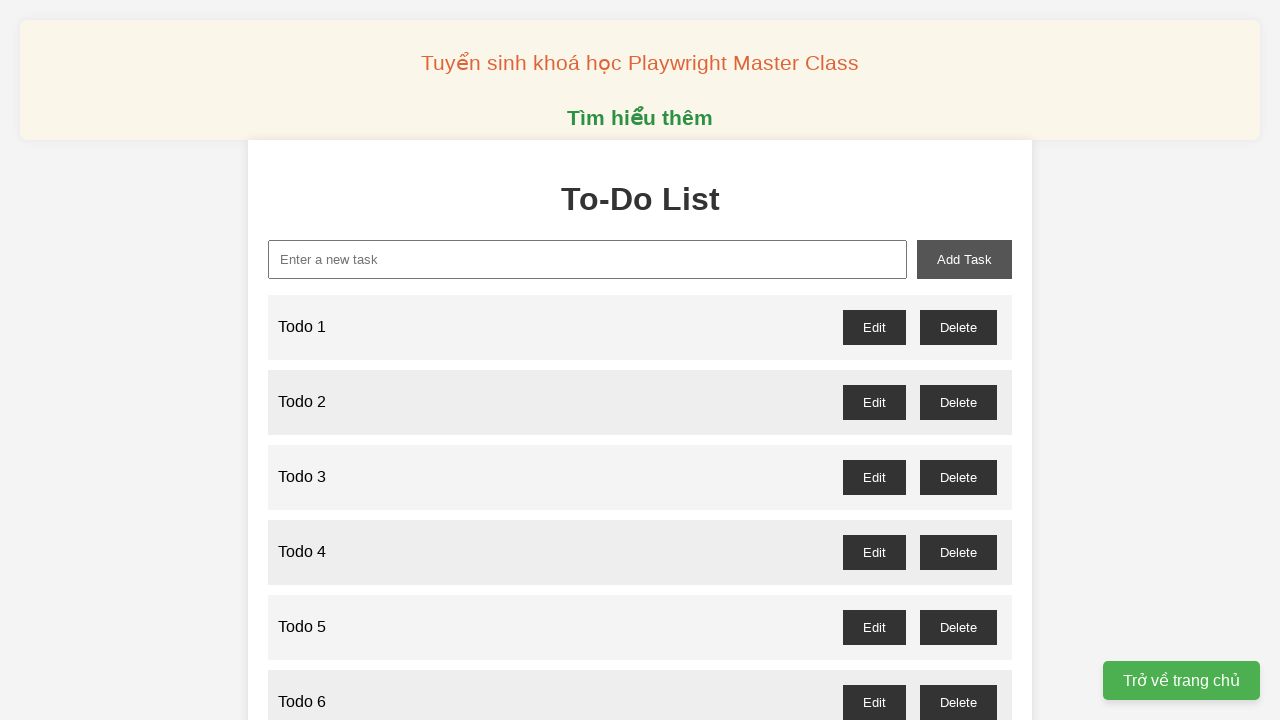

Filled input field with 'Todo 8' on xpath=//input[@id="new-task"]
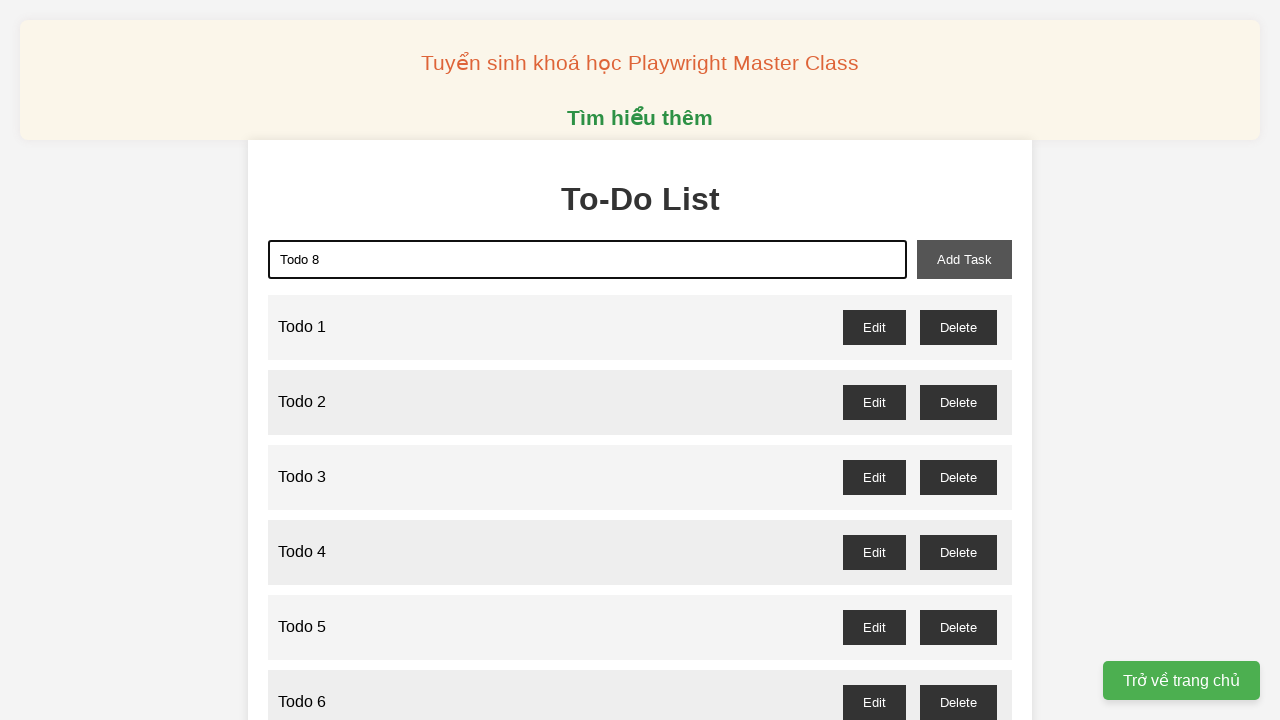

Clicked add task button to add 'Todo 8' at (964, 259) on xpath=//button[@id="add-task"]
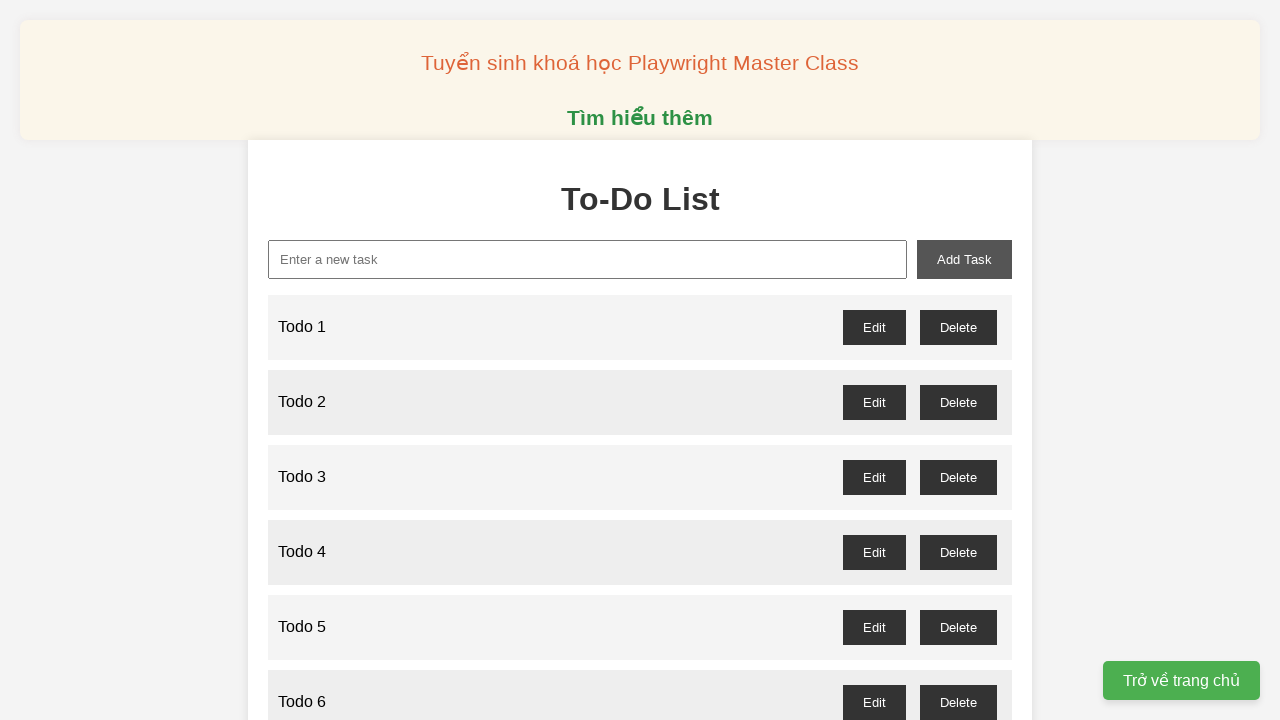

Filled input field with 'Todo 9' on xpath=//input[@id="new-task"]
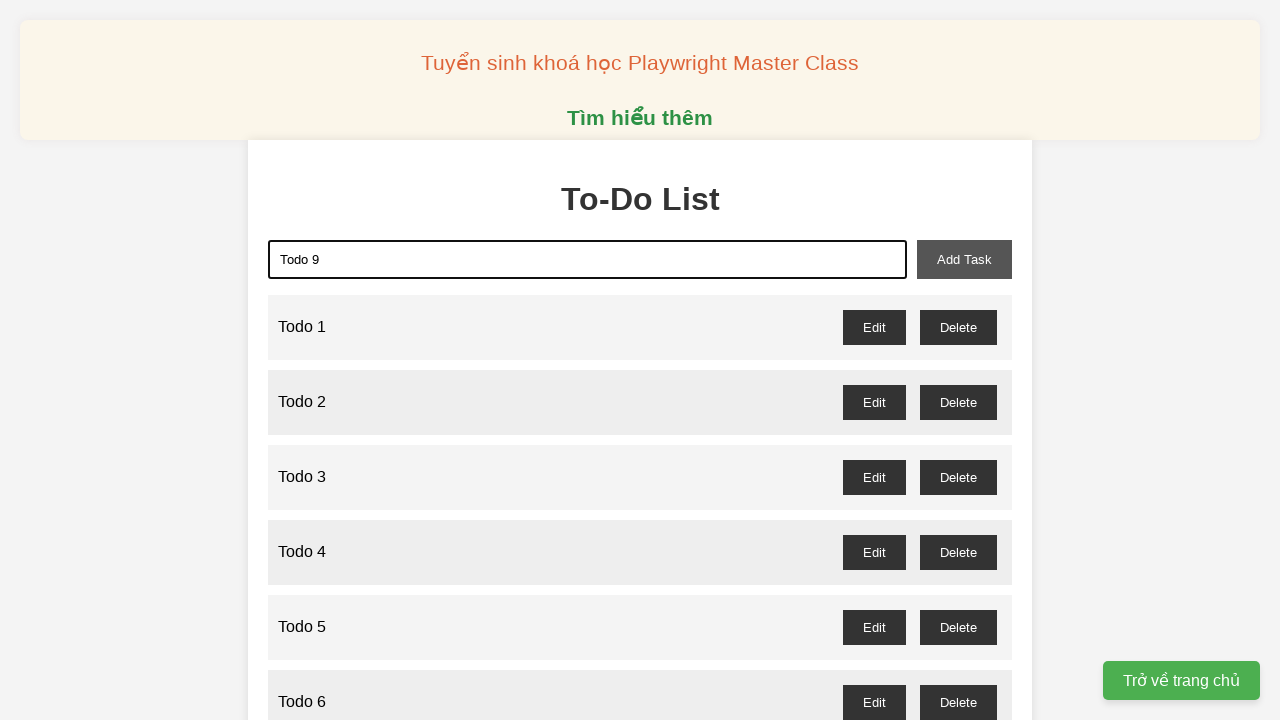

Clicked add task button to add 'Todo 9' at (964, 259) on xpath=//button[@id="add-task"]
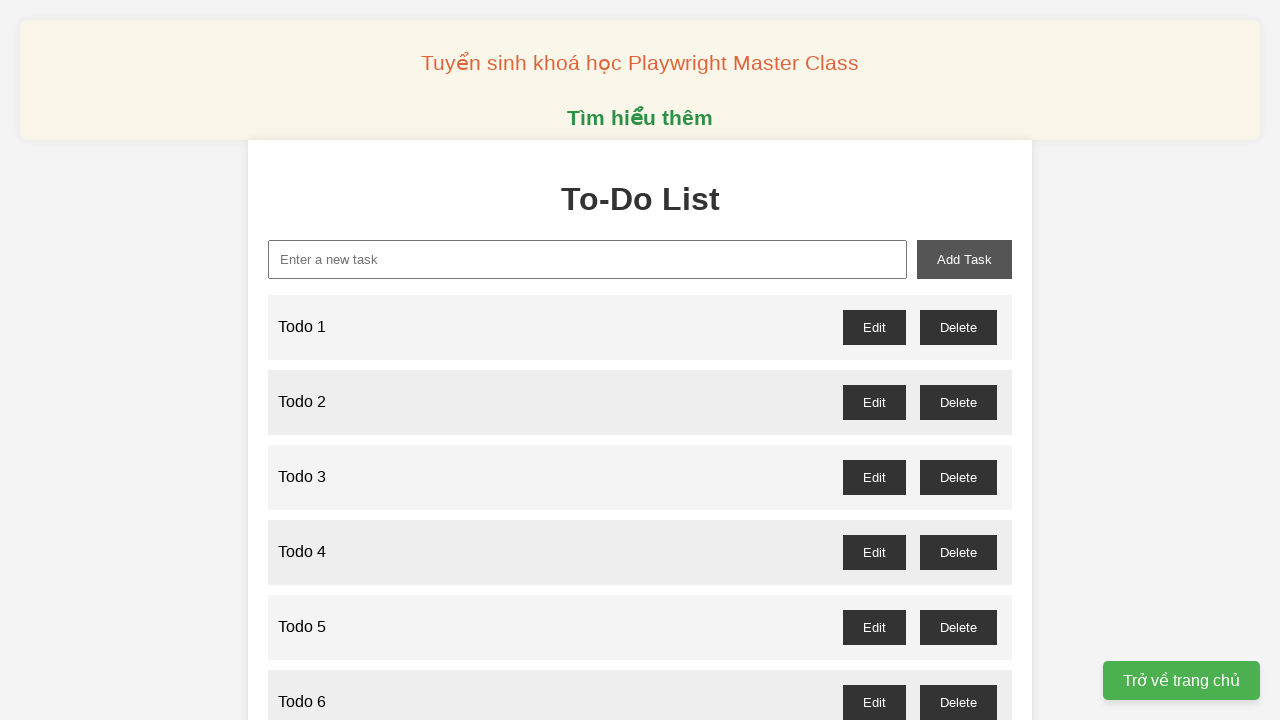

Filled input field with 'Todo 10' on xpath=//input[@id="new-task"]
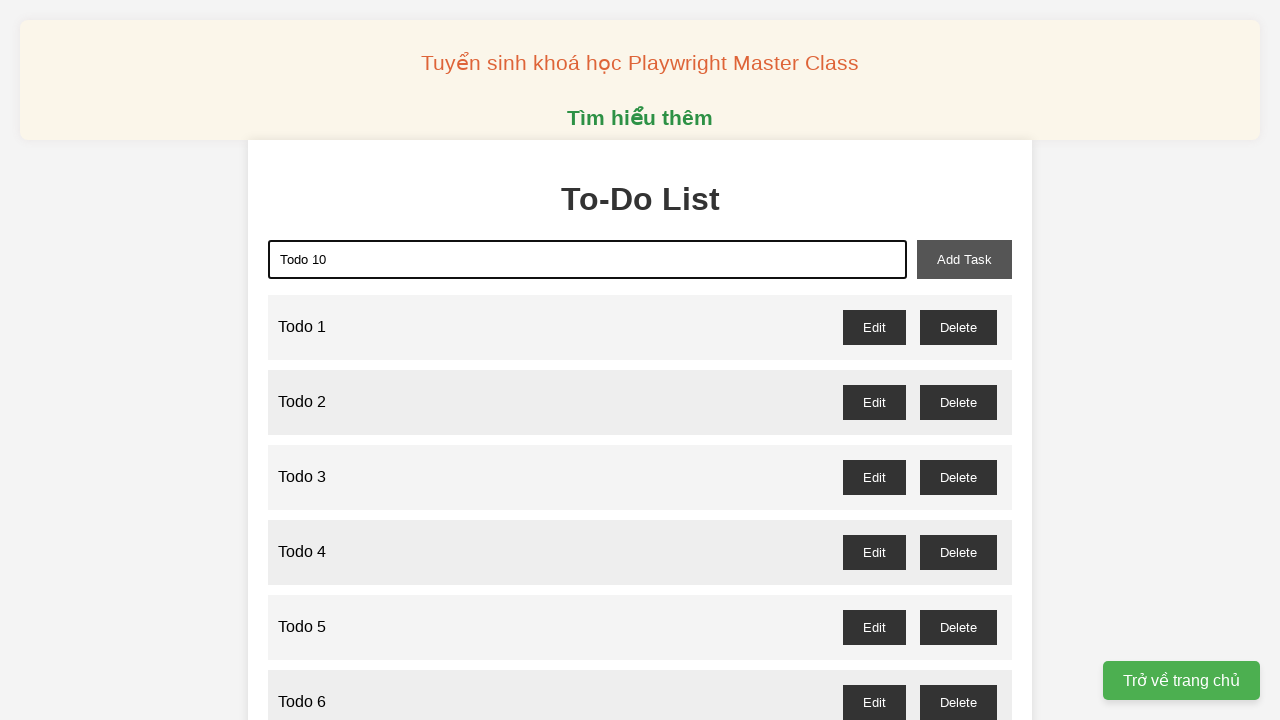

Clicked add task button to add 'Todo 10' at (964, 259) on xpath=//button[@id="add-task"]
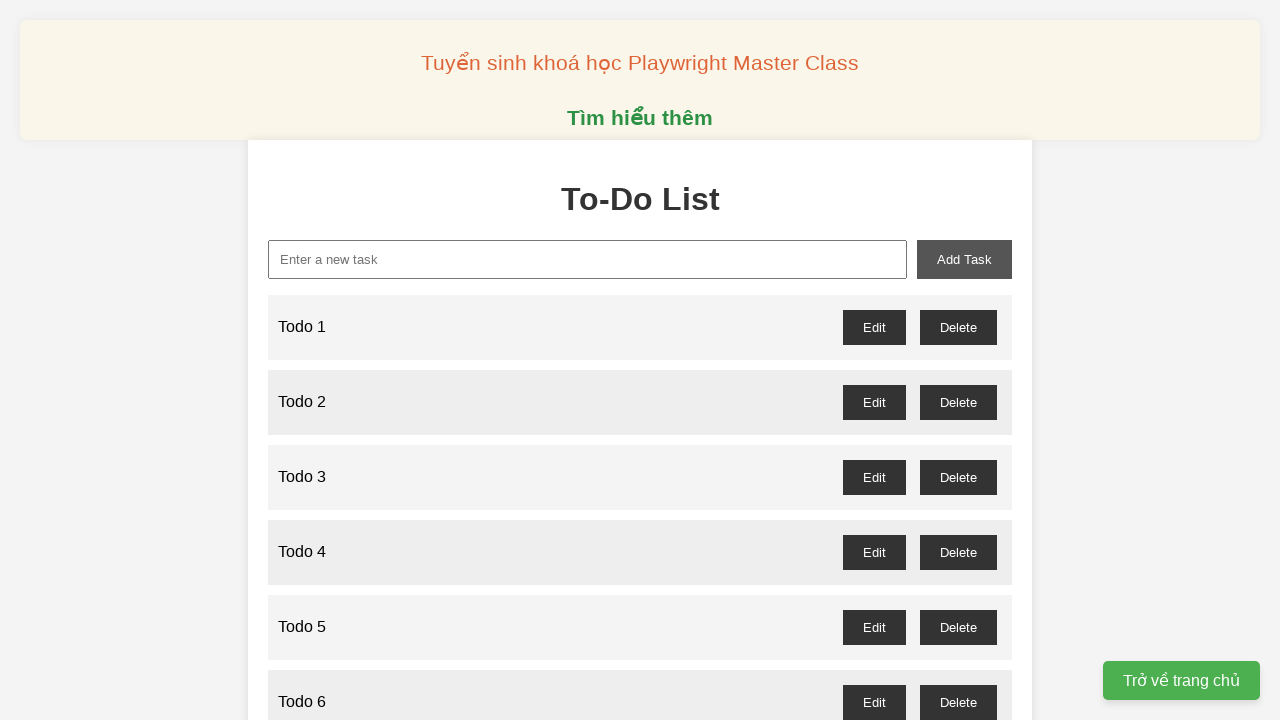

Deleted todo item 'Todo 1' with dialog confirmation at (958, 327) on //li/span[text()='Todo 1']//following-sibling::div//button[contains(@onclick,'de
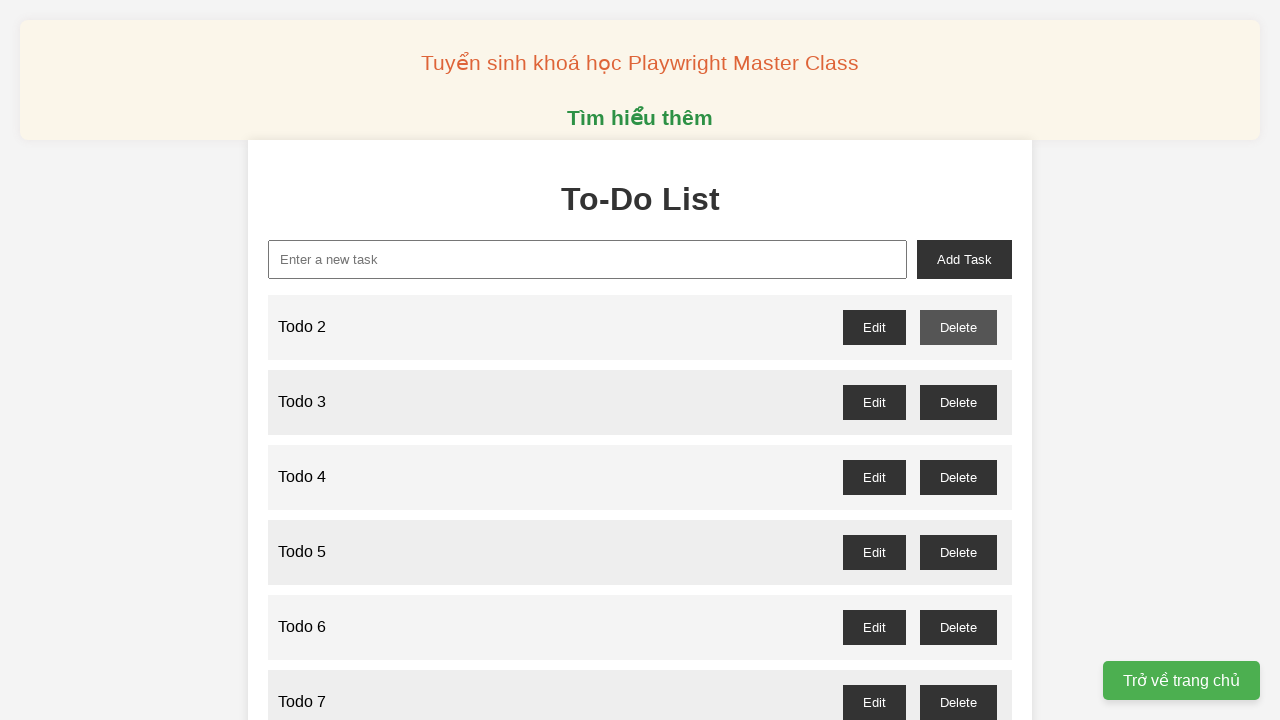

Deleted todo item 'Todo 3' with dialog confirmation at (958, 402) on //li/span[text()='Todo 3']//following-sibling::div//button[contains(@onclick,'de
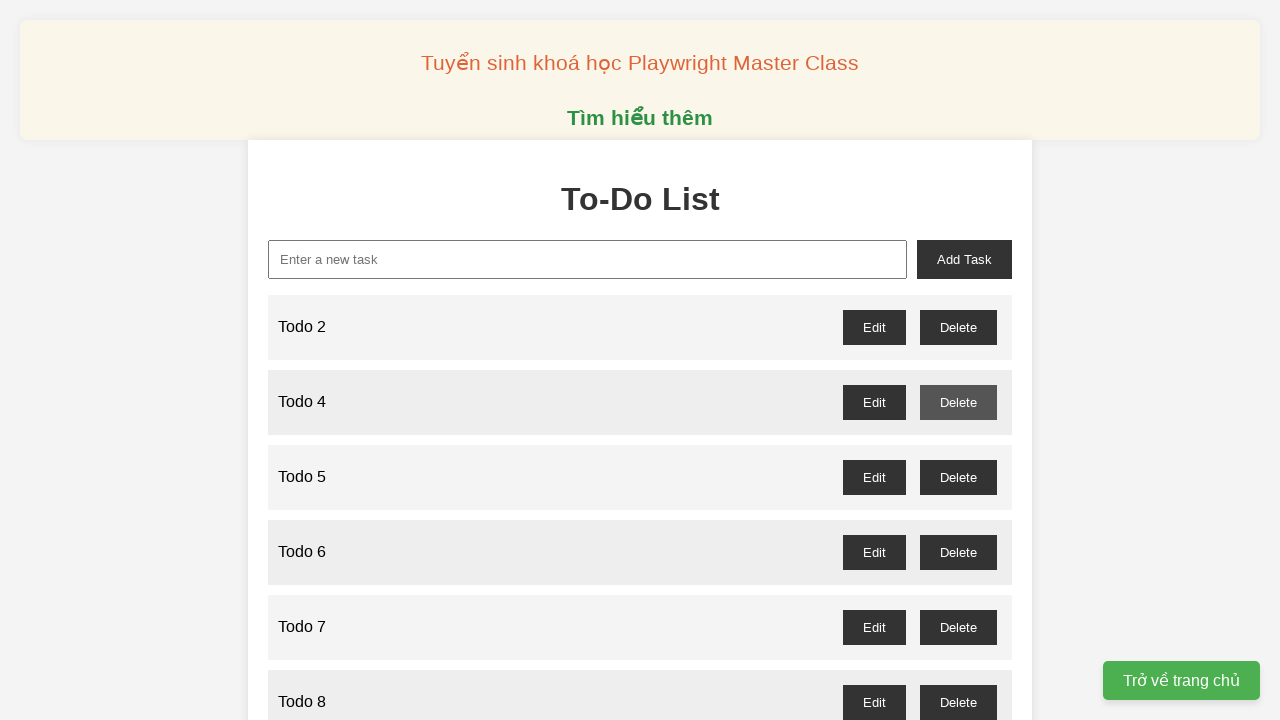

Deleted todo item 'Todo 5' with dialog confirmation at (958, 477) on //li/span[text()='Todo 5']//following-sibling::div//button[contains(@onclick,'de
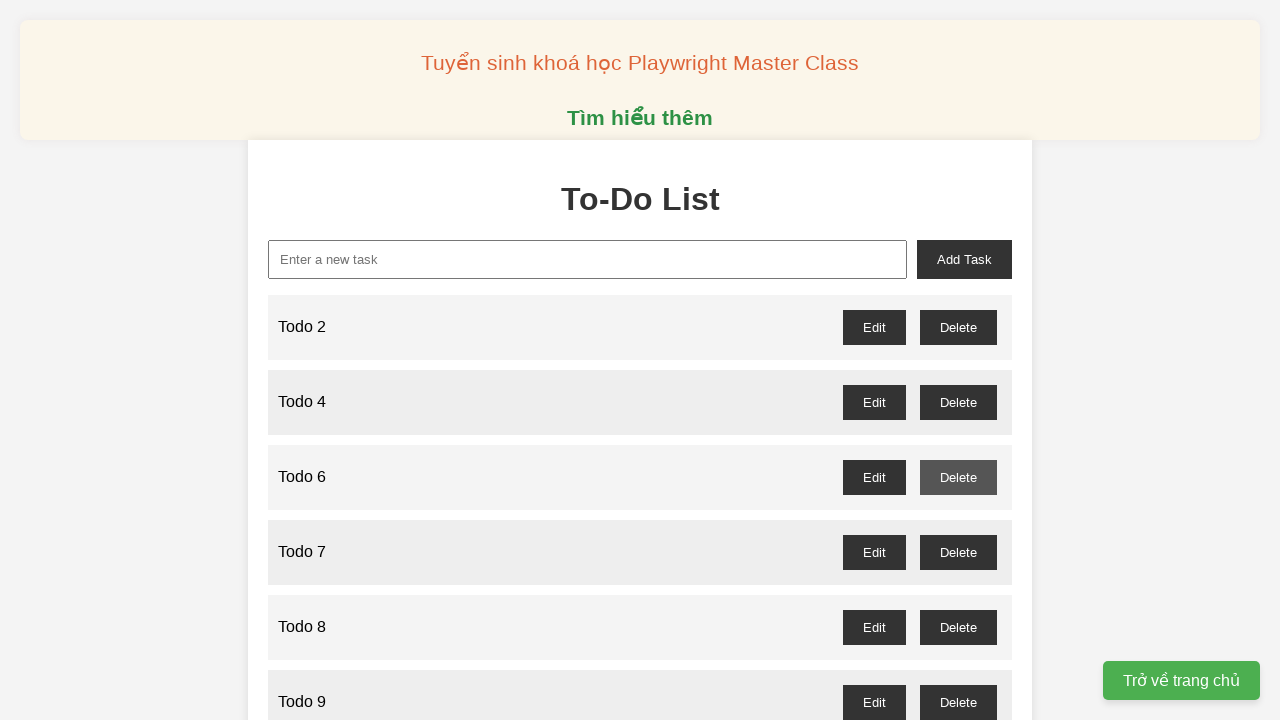

Deleted todo item 'Todo 7' with dialog confirmation at (958, 552) on //li/span[text()='Todo 7']//following-sibling::div//button[contains(@onclick,'de
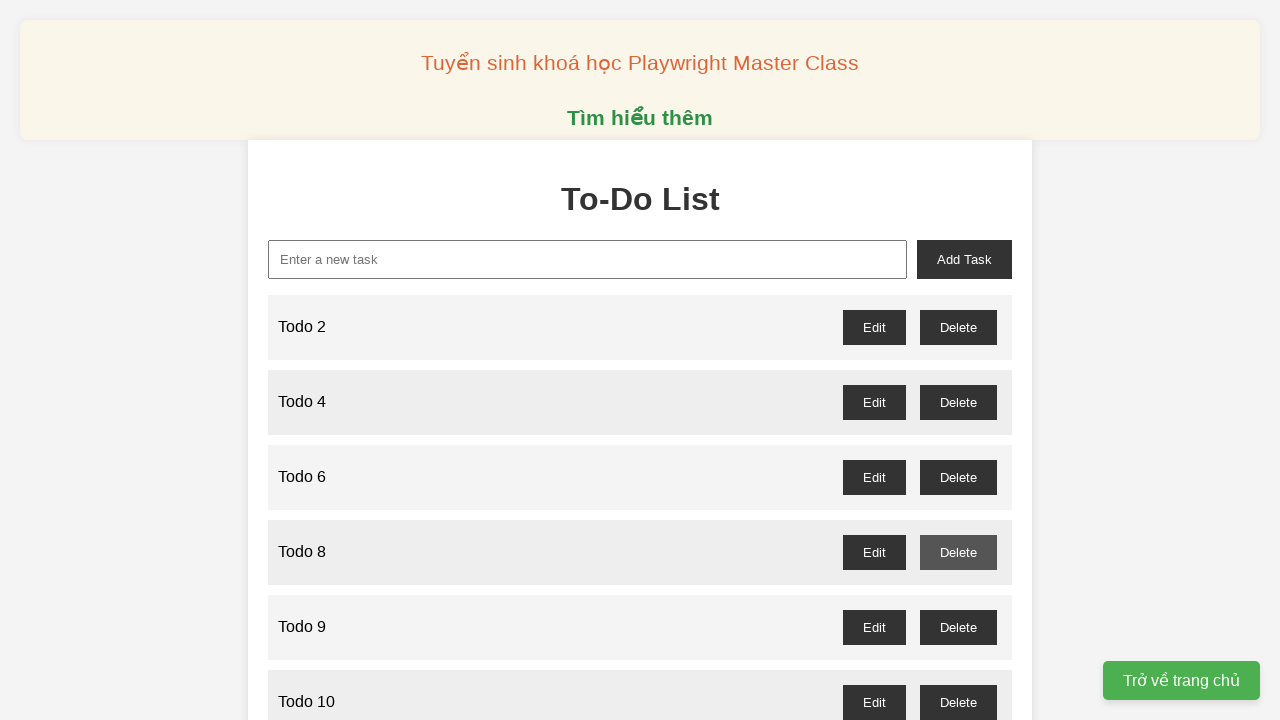

Deleted todo item 'Todo 9' with dialog confirmation at (958, 627) on //li/span[text()='Todo 9']//following-sibling::div//button[contains(@onclick,'de
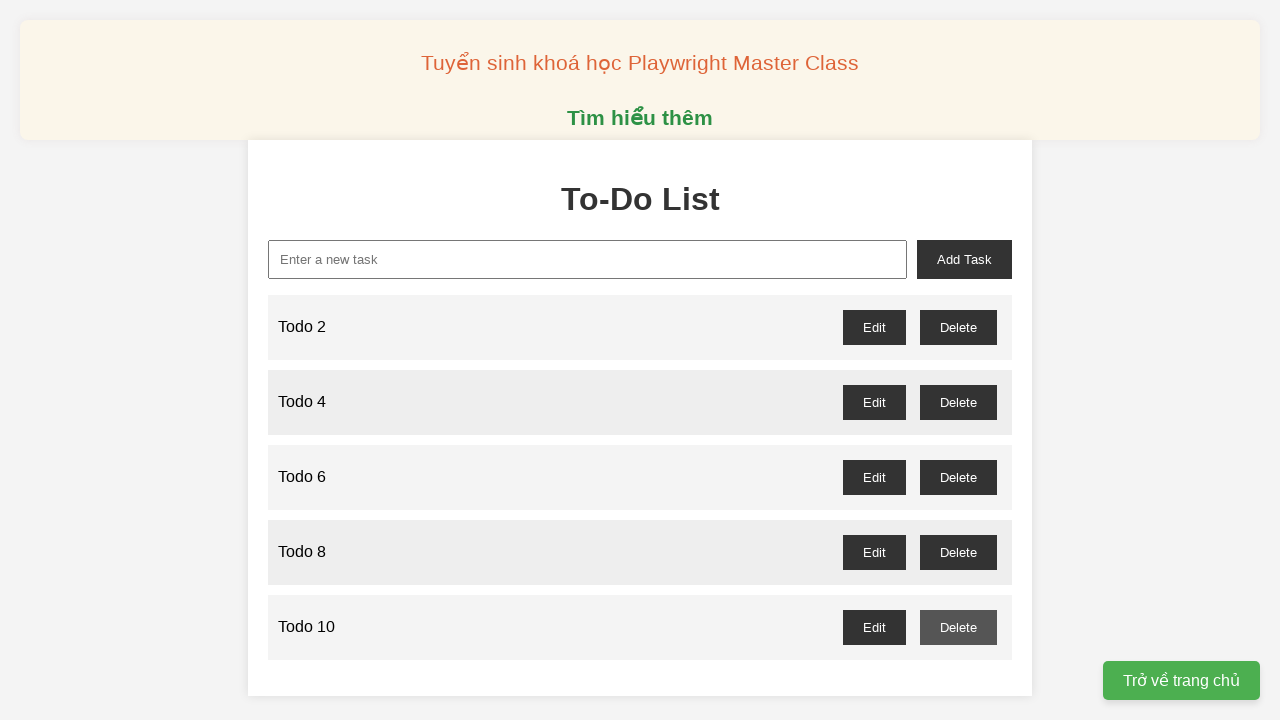

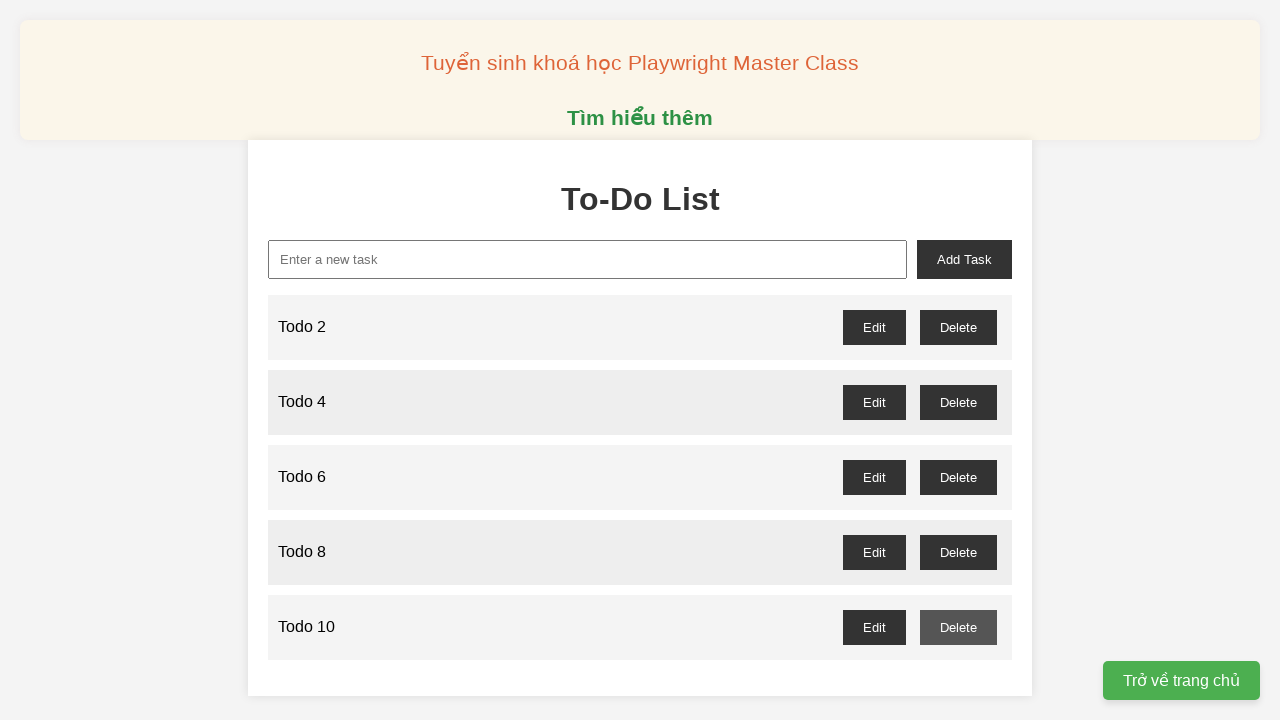